Verifies the header and presence of Browse APIs section by clicking the menu and checking the header

Starting URL: https://api.nasa.gov

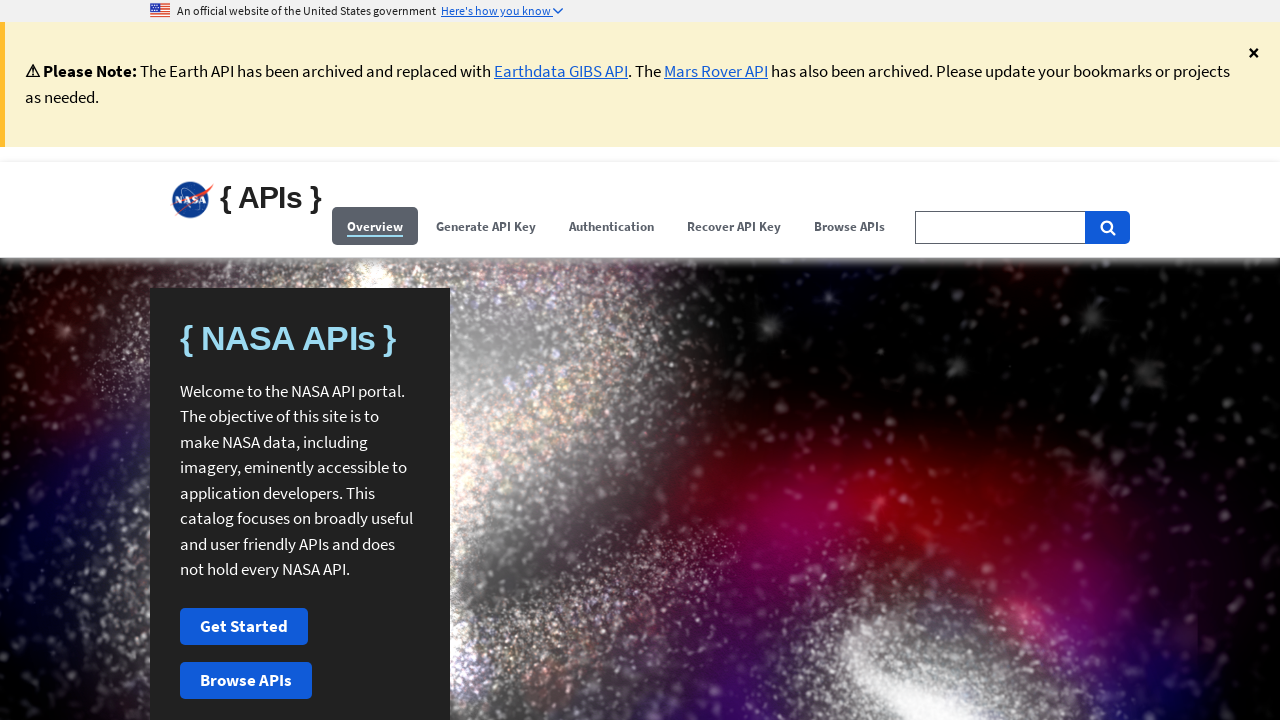

Clicked Browse APIs menu item at (850, 226) on (//span[contains(.,'Browse APIs')])[1]
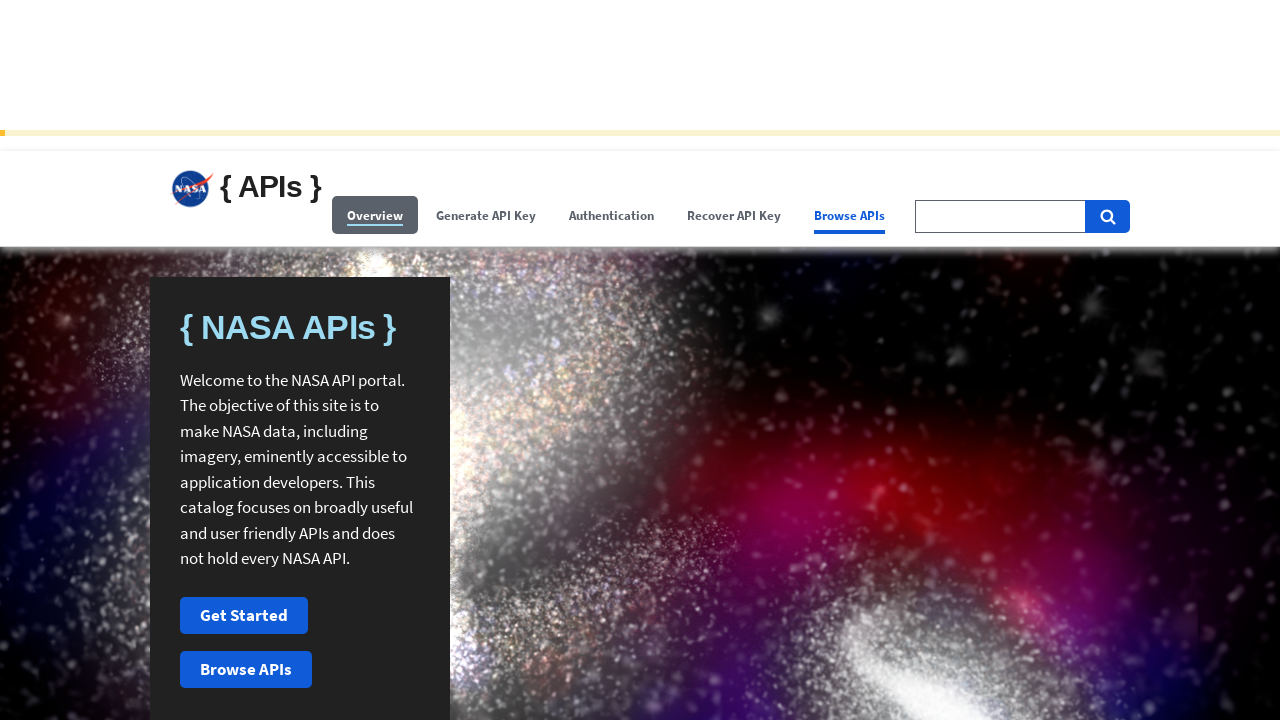

Browse APIs header loaded and verified
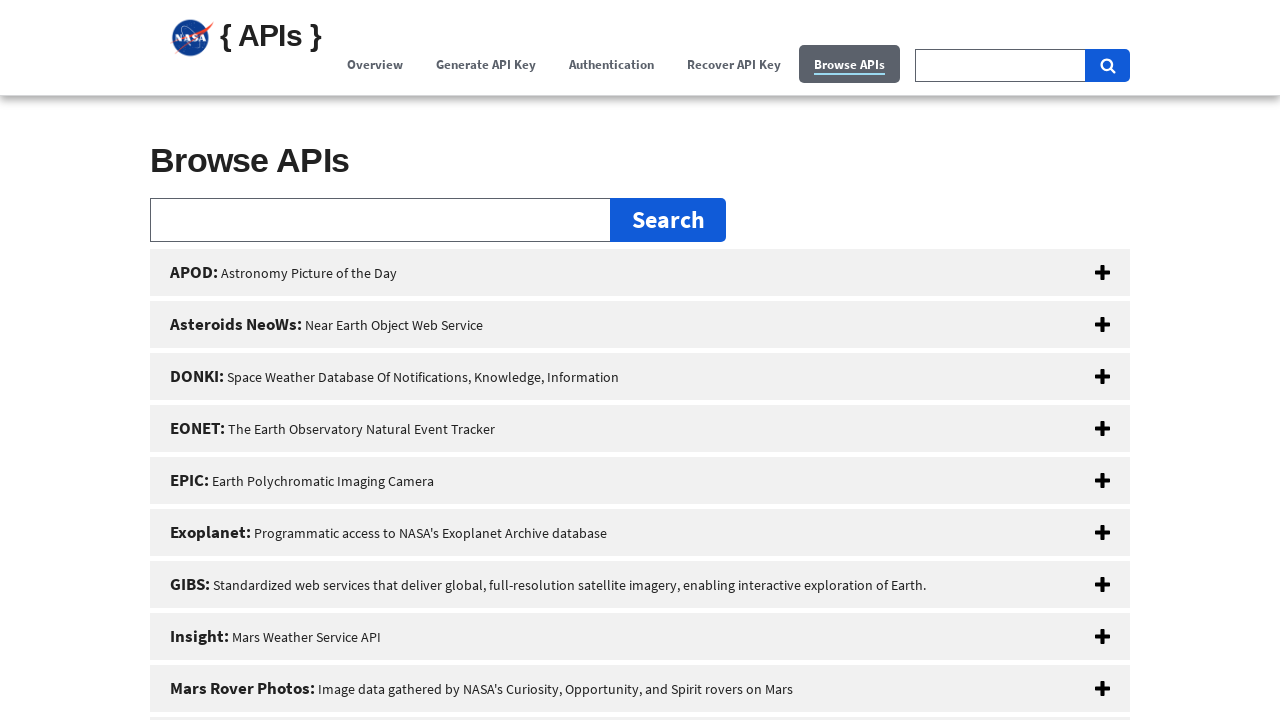

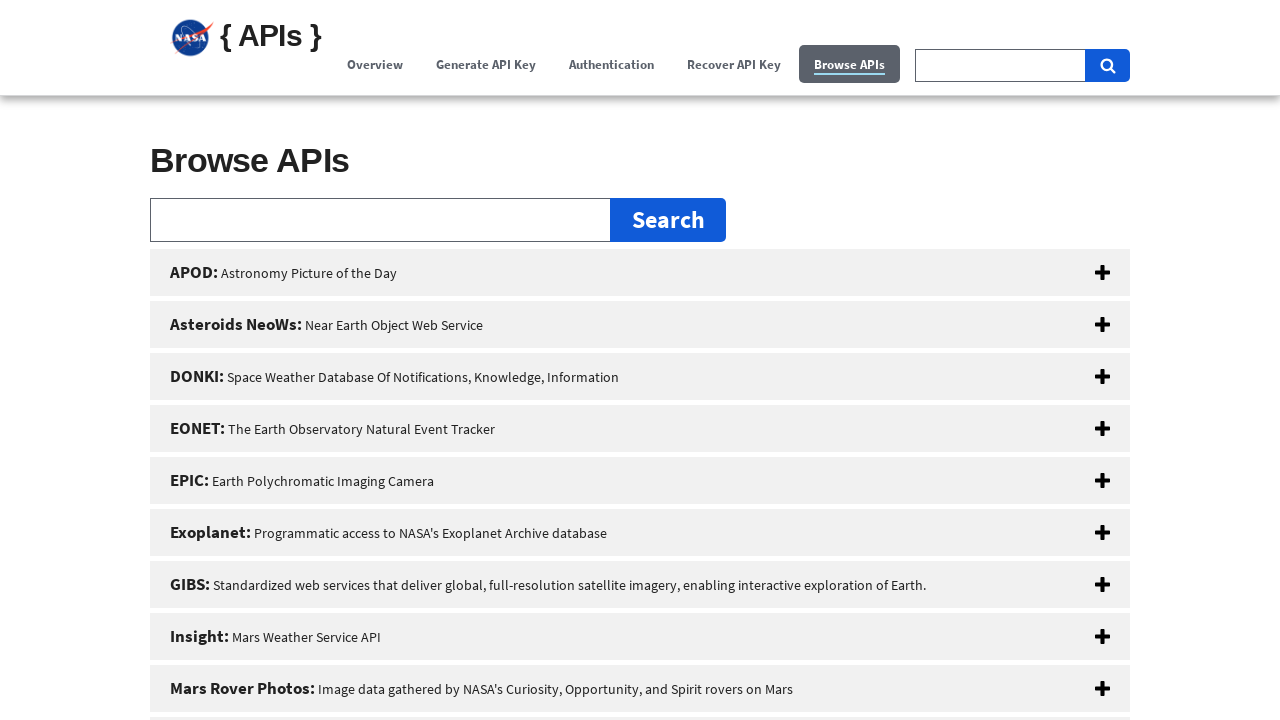